Tests click and hold functionality to select multiple consecutive items in a grid

Starting URL: http://jqueryui.com/resources/demos/selectable/display-grid.html

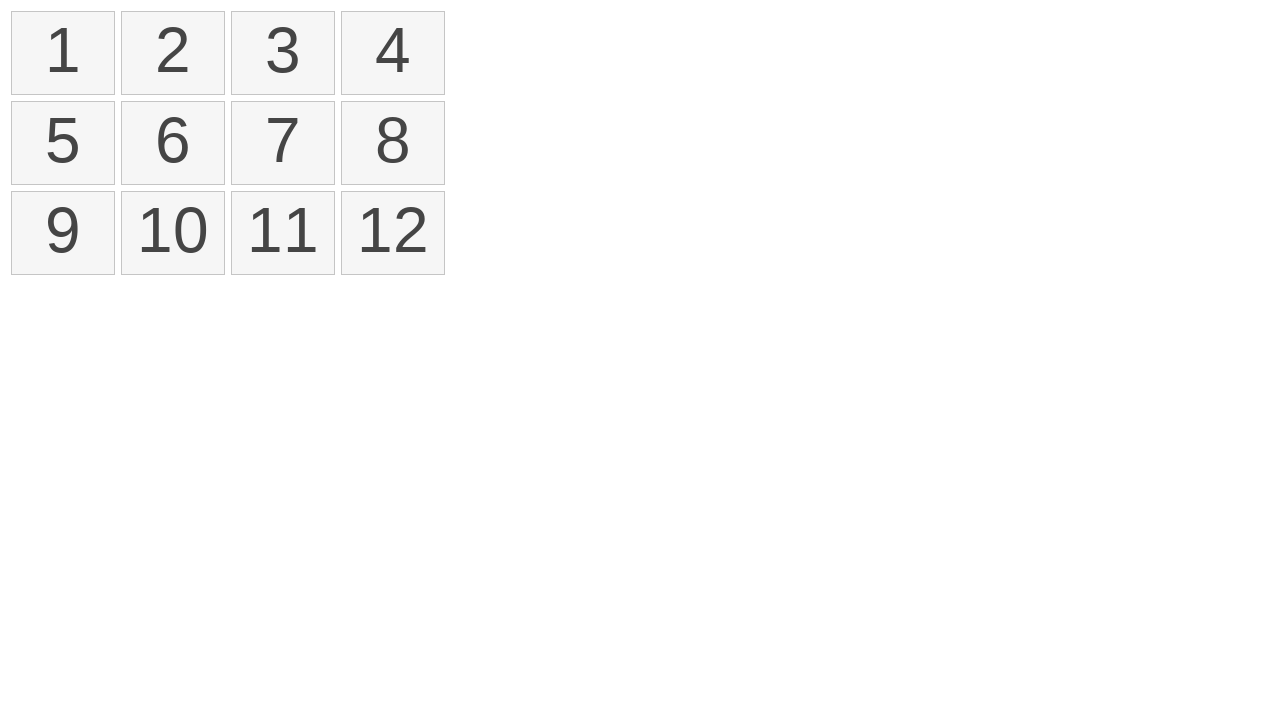

Located all selectable items in the grid
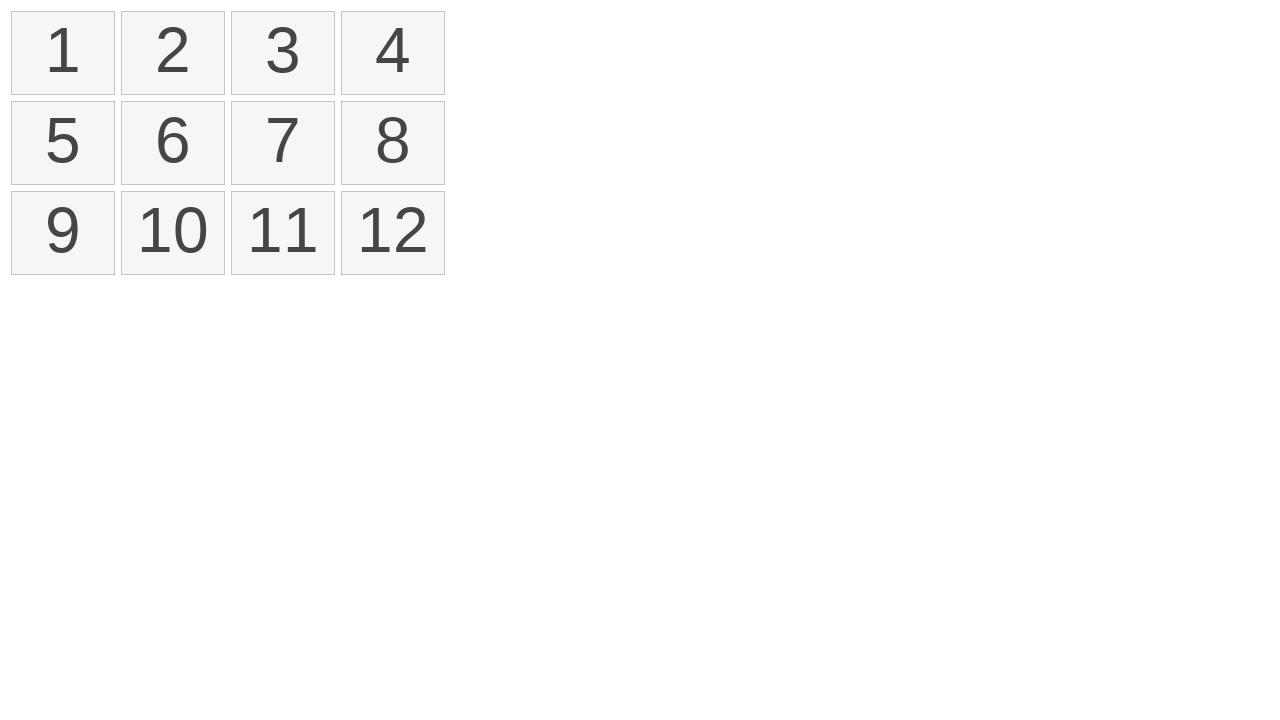

Selected first item from the list
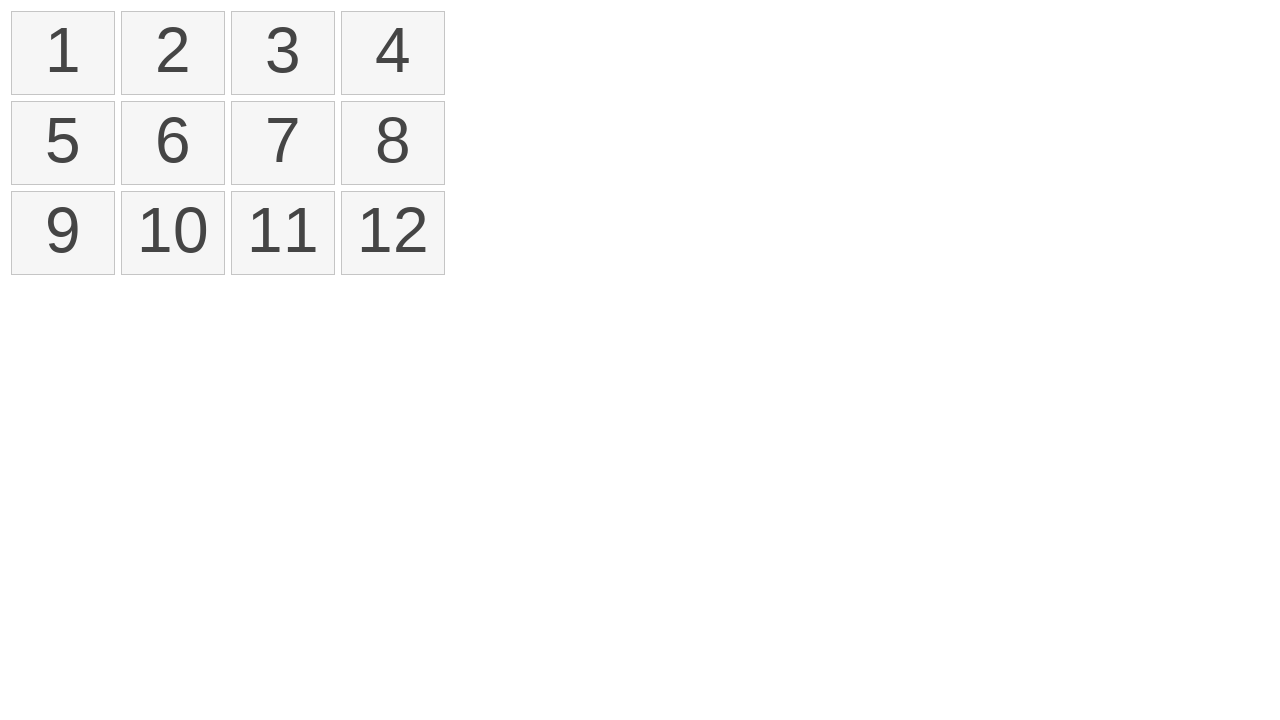

Selected fourth item as the target for selection
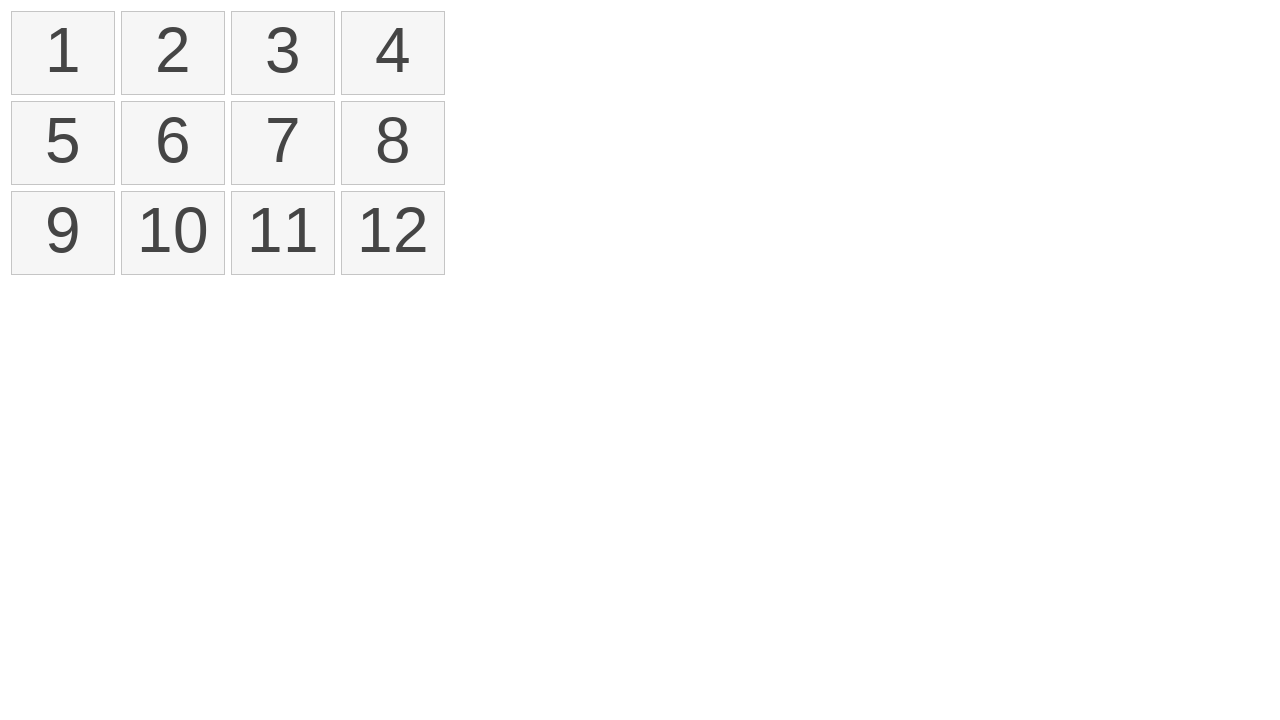

Hovered over first item at (63, 53) on xpath=//ol[@id='selectable']/li >> nth=0
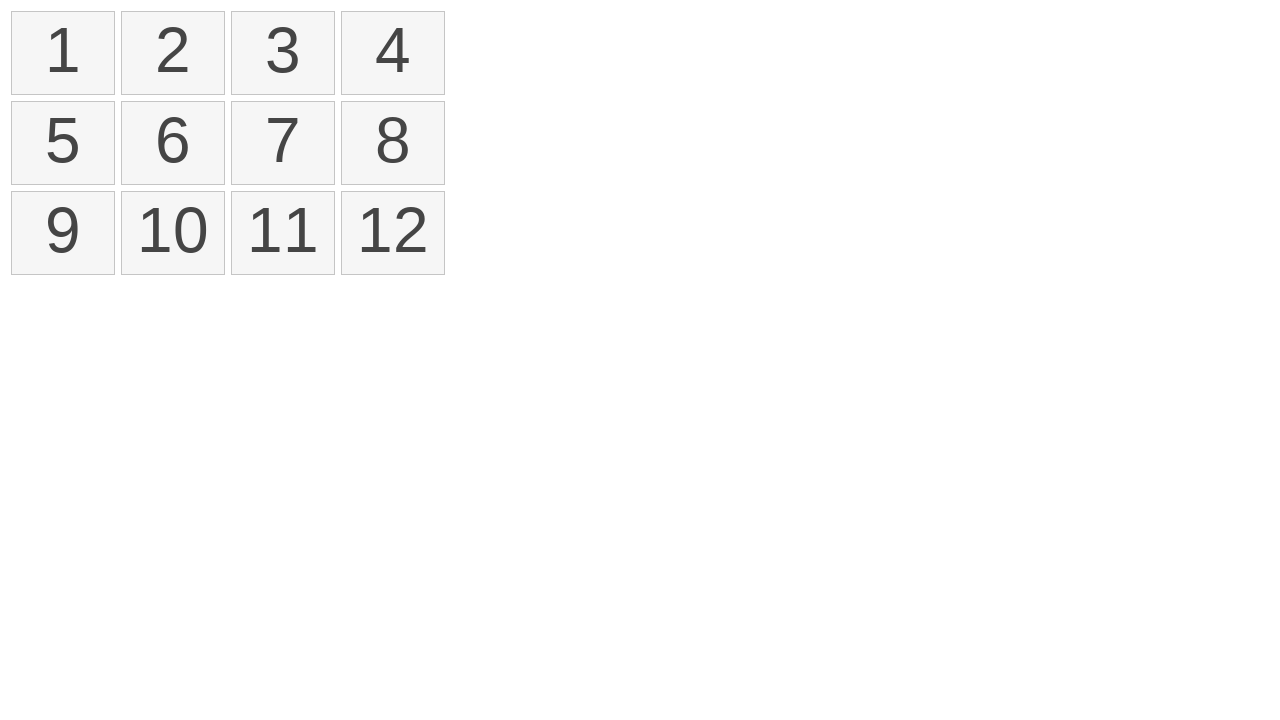

Pressed mouse button down on first item at (63, 53)
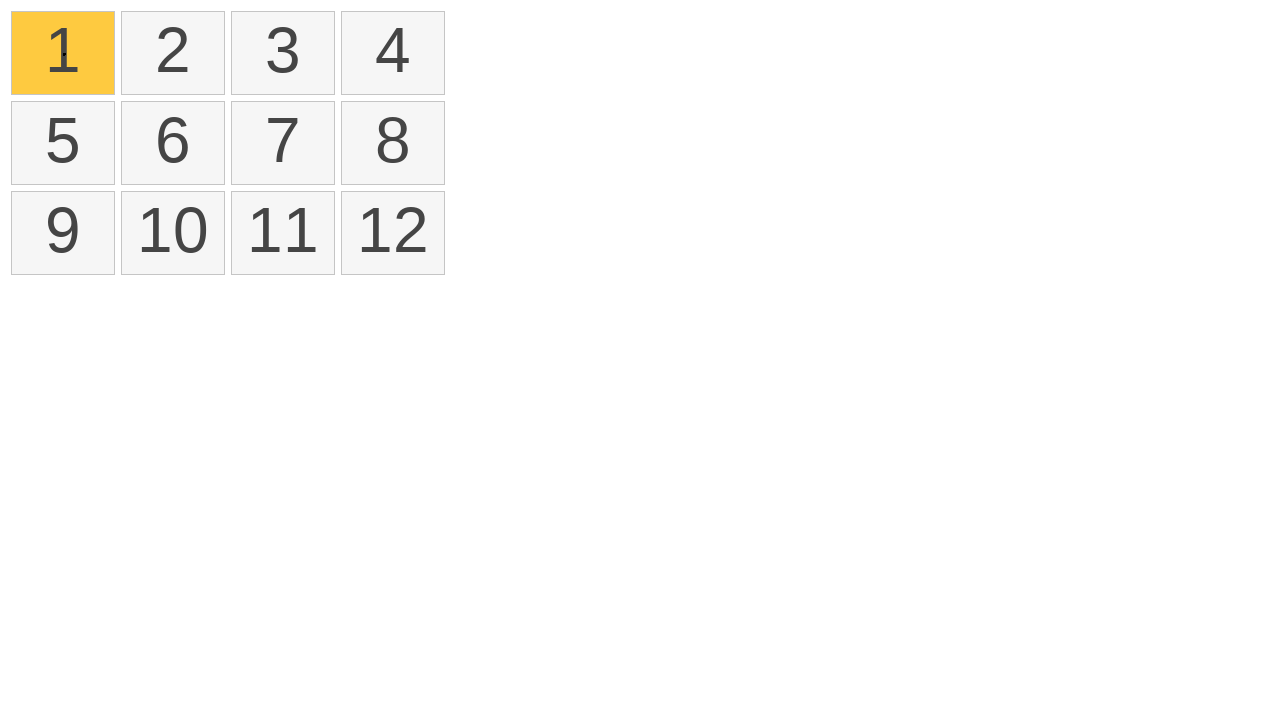

Dragged mouse to fourth item while holding button down at (393, 53) on xpath=//ol[@id='selectable']/li >> nth=3
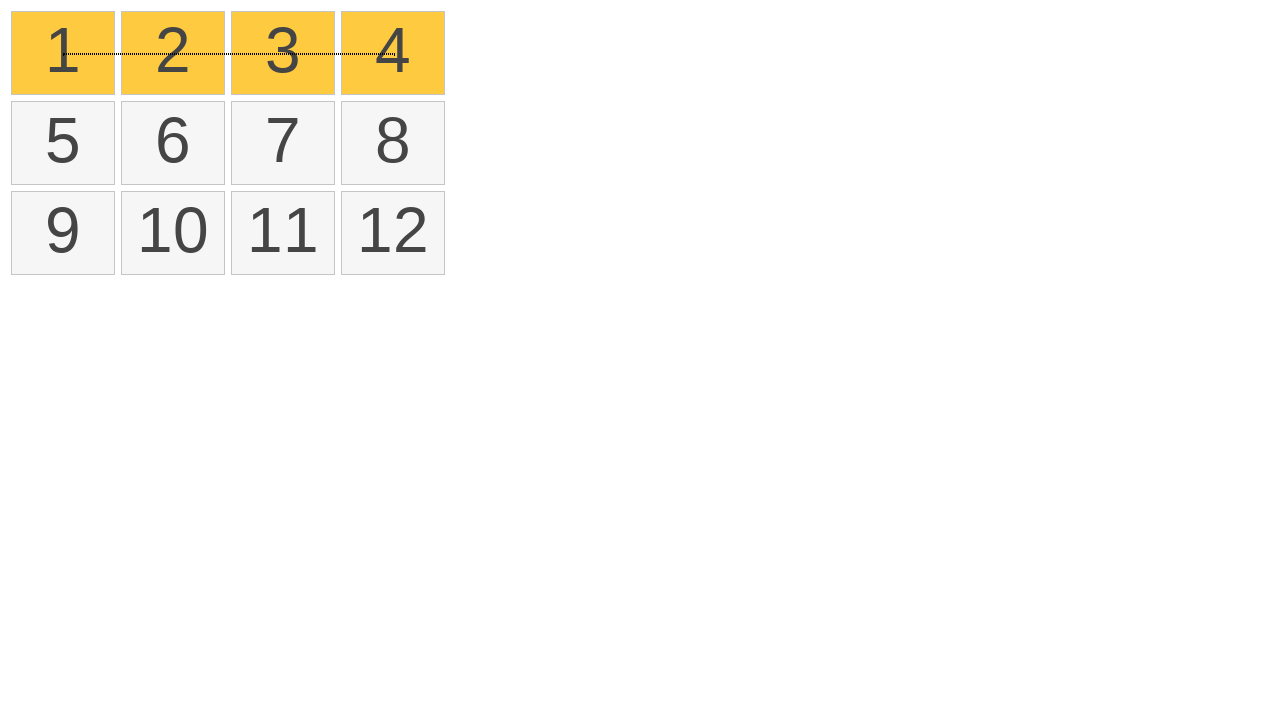

Released mouse button to complete multi-item selection at (393, 53)
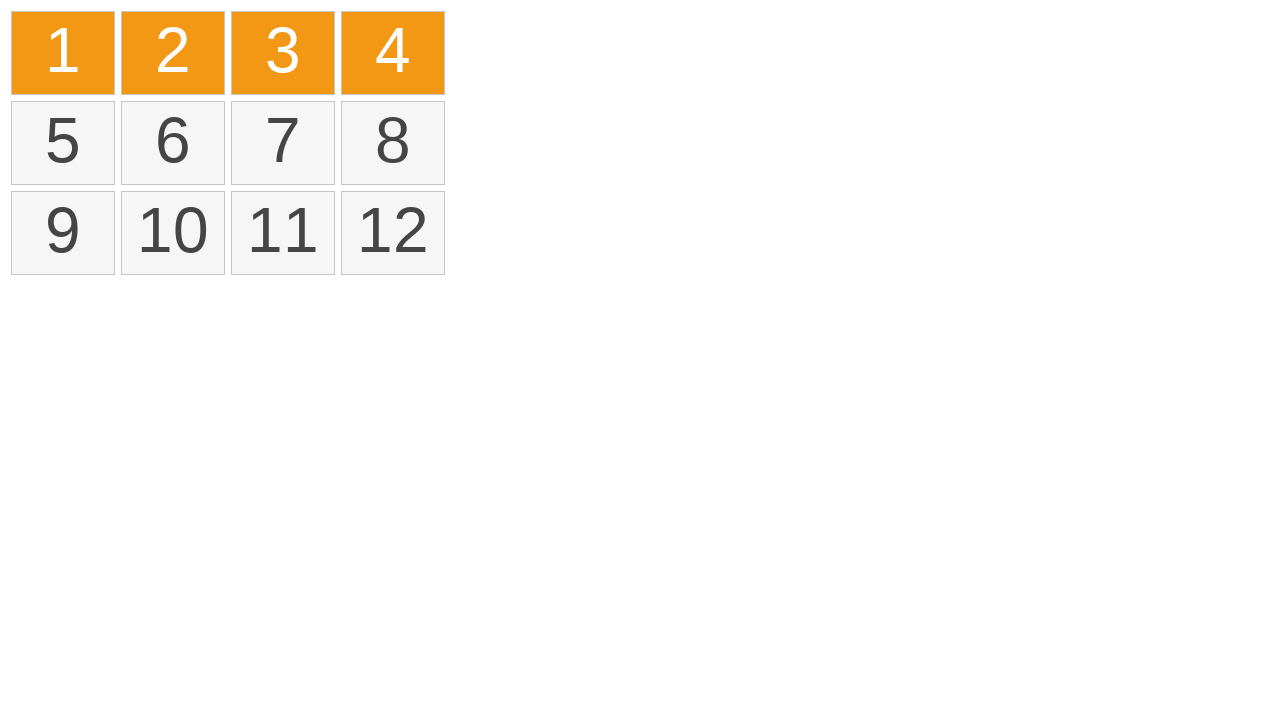

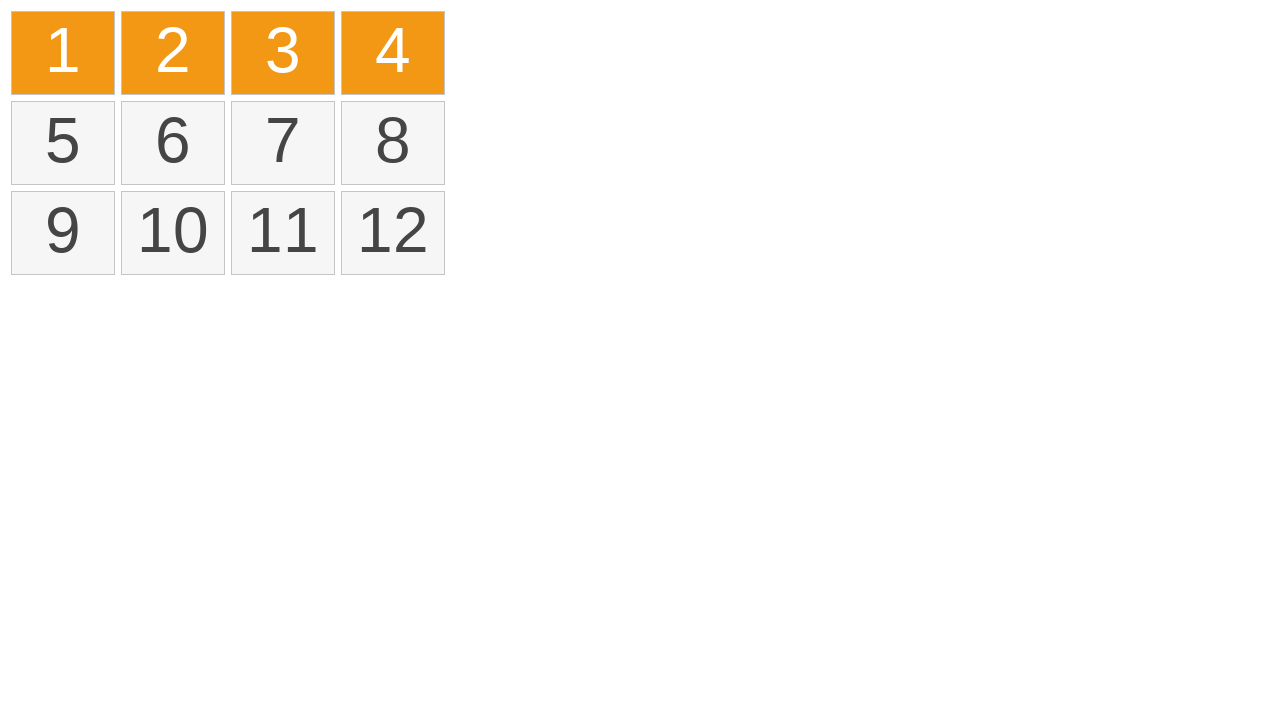